Tests handling a confirmation dialog popup by clicking a button that triggers a confirm dialog and dismissing it (clicking Cancel)

Starting URL: https://practice-automation.com/popups/

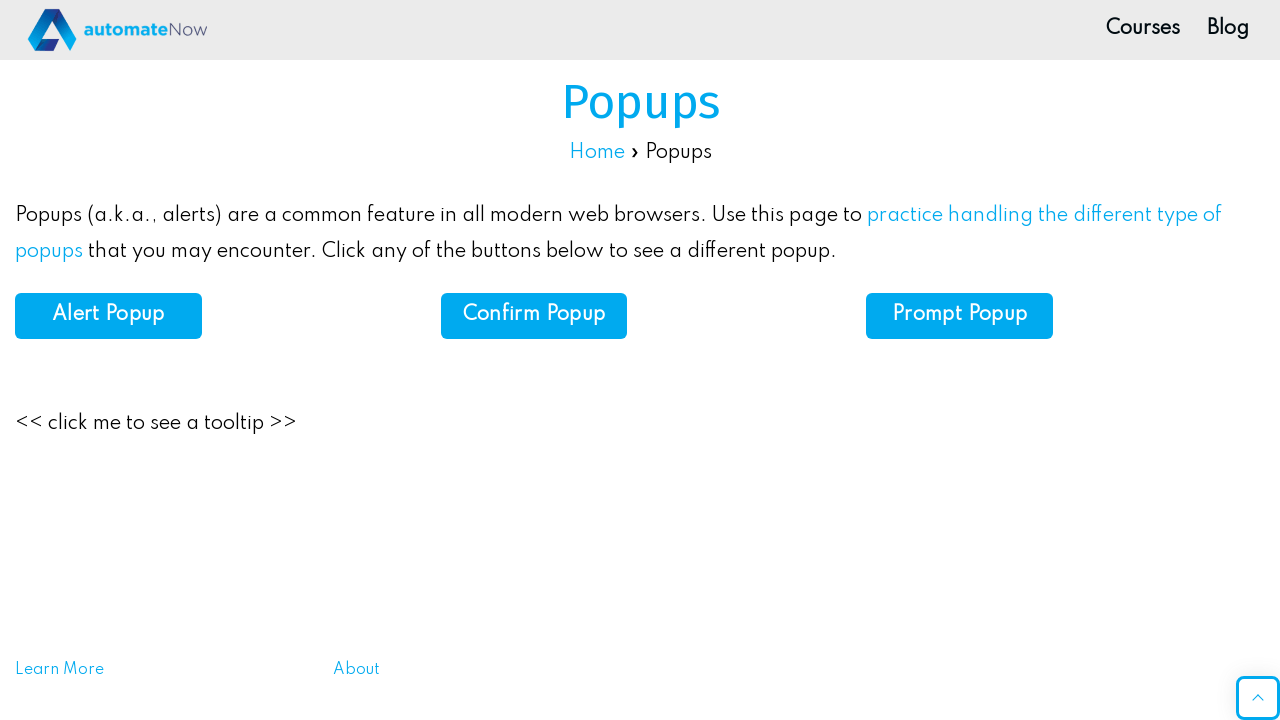

Set up dialog handler to dismiss confirmation dialogs
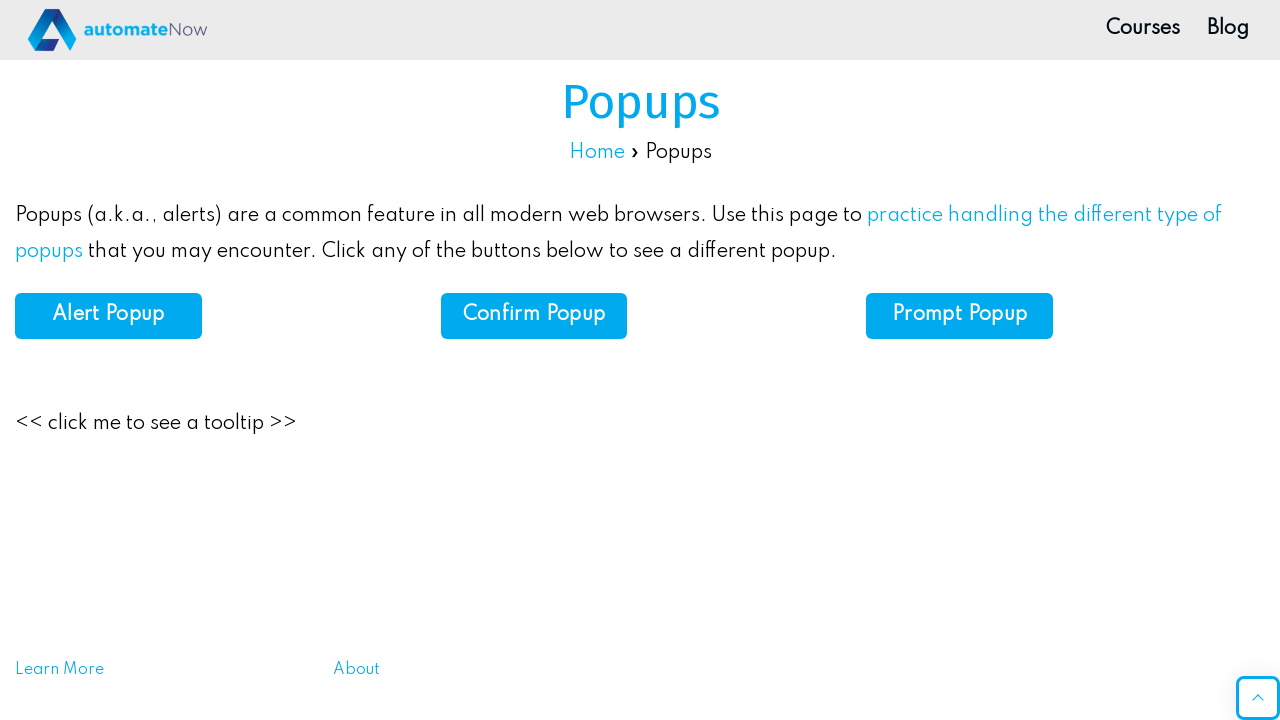

Clicked confirm button to trigger confirmation dialog at (534, 316) on #confirm
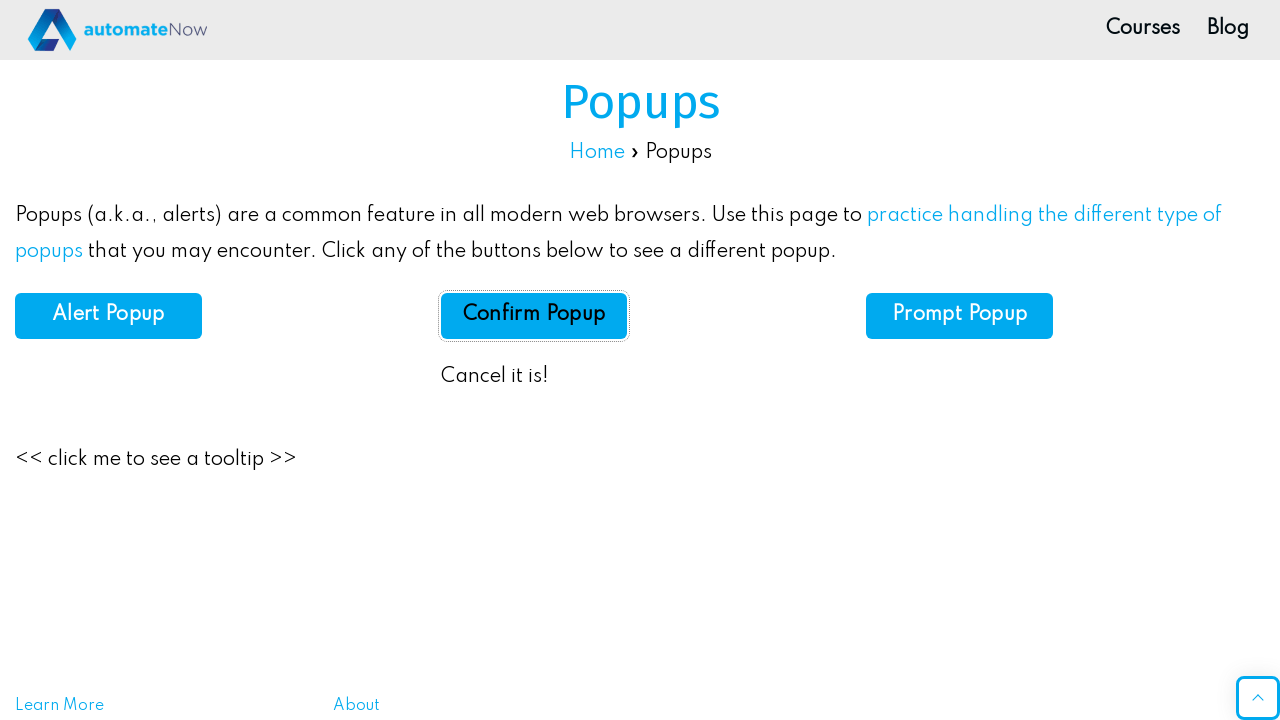

Confirmation dialog dismissed and result element appeared
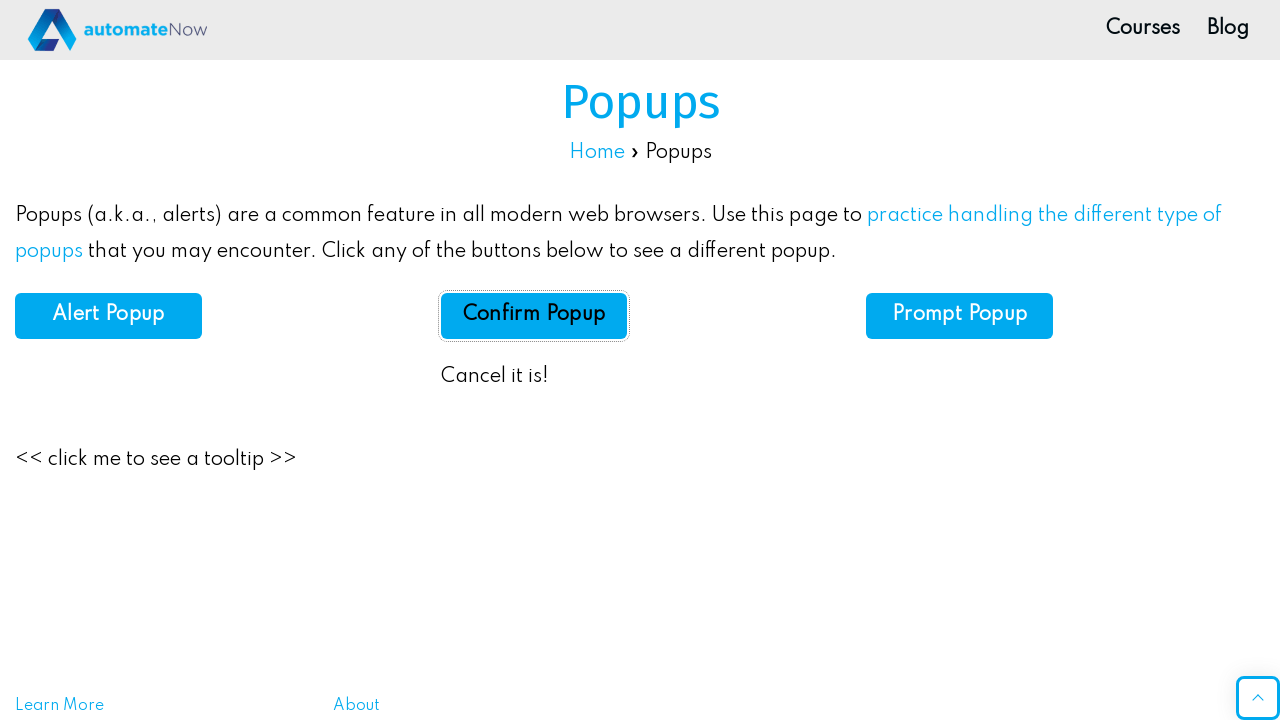

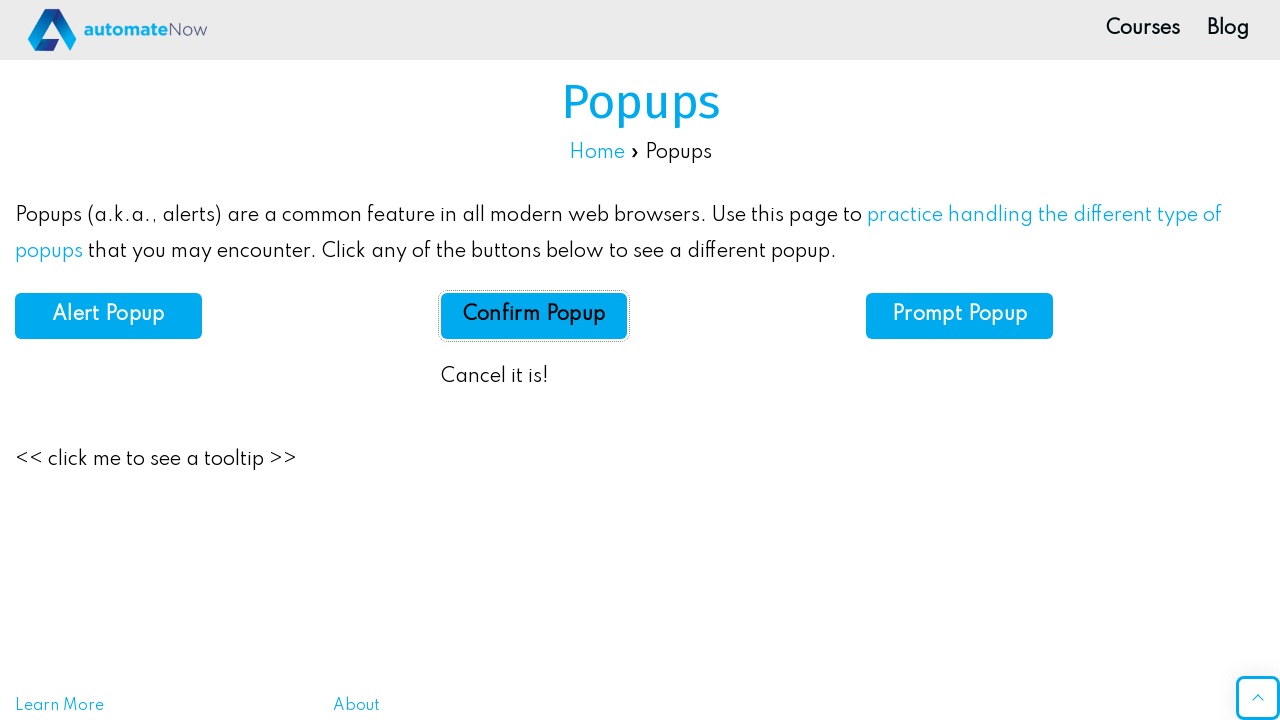